Tests selecting a value from a dropdown menu by iterating through options and clicking the matching one

Starting URL: https://www.orangehrm.com/orangehrm-30-day-trial/

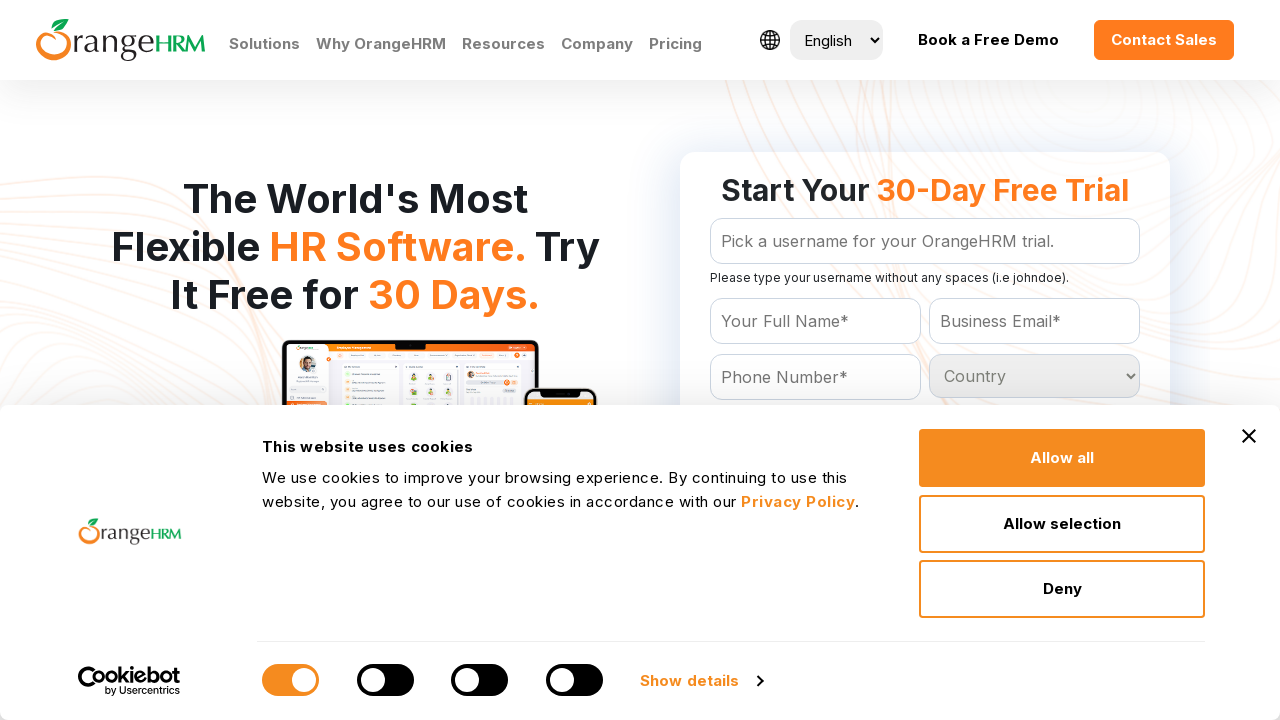

Navigated to OrangeHRM 30-day trial page
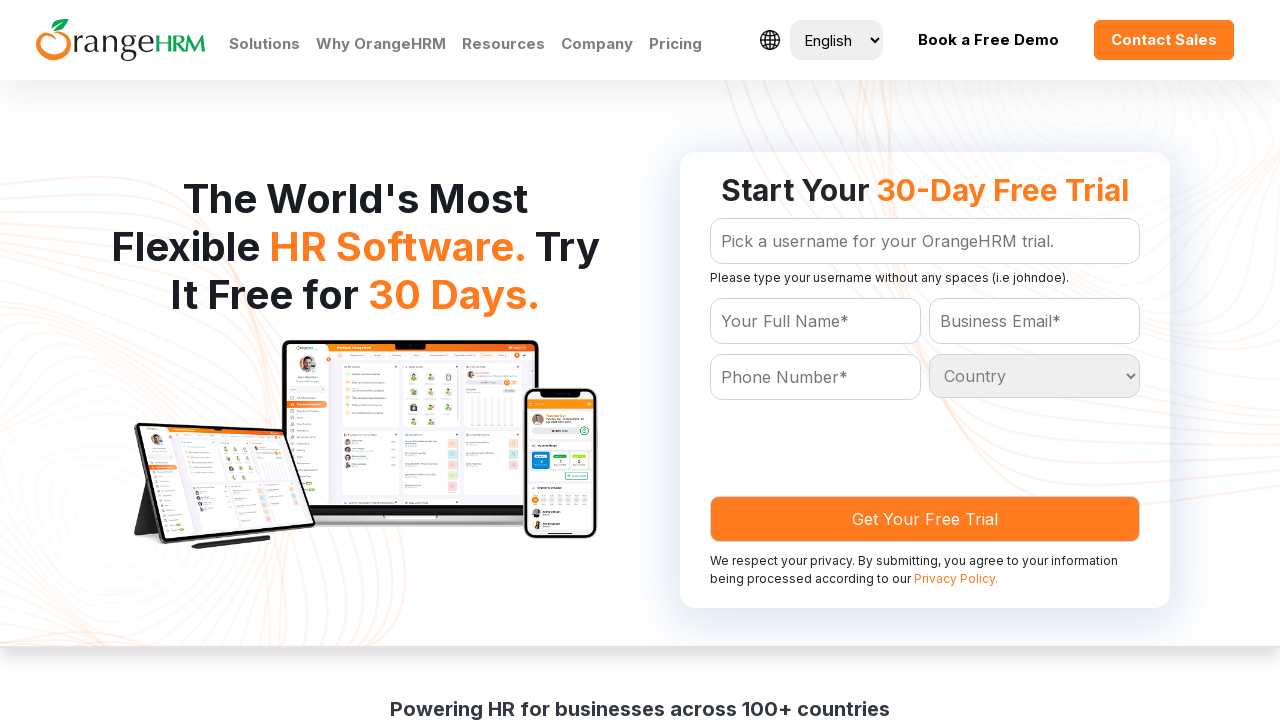

Located country dropdown element
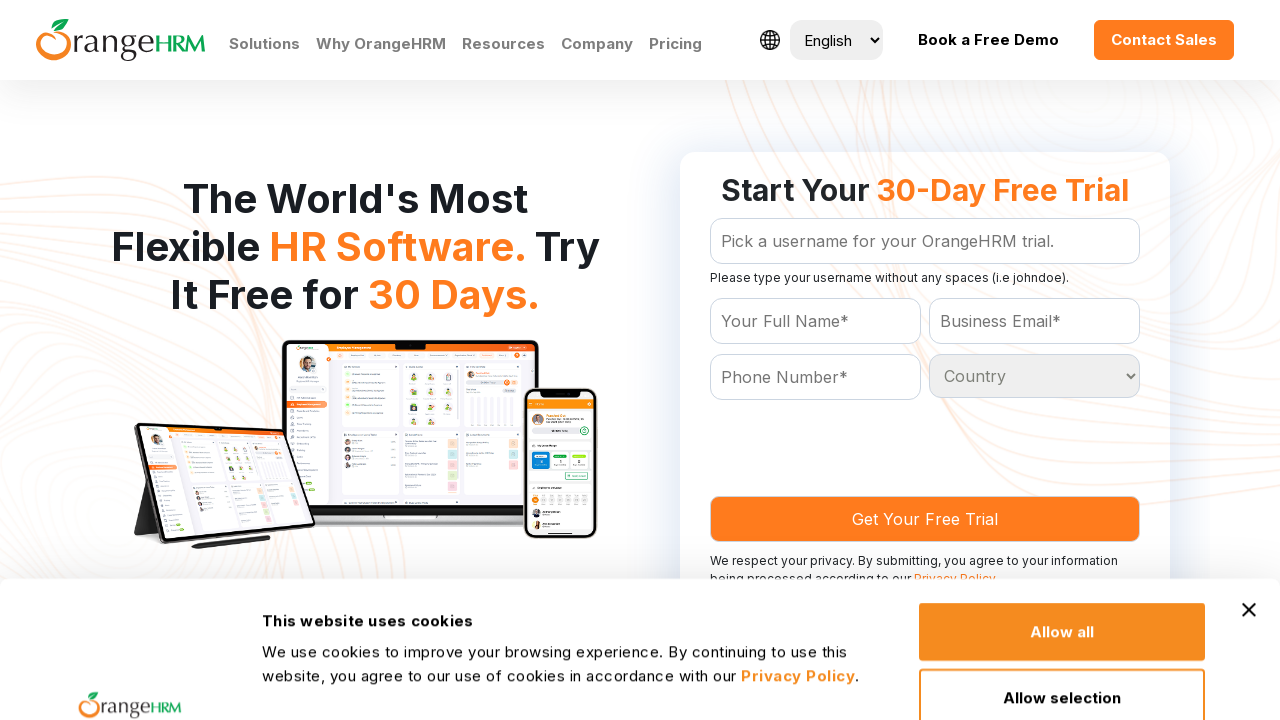

Retrieved all dropdown options
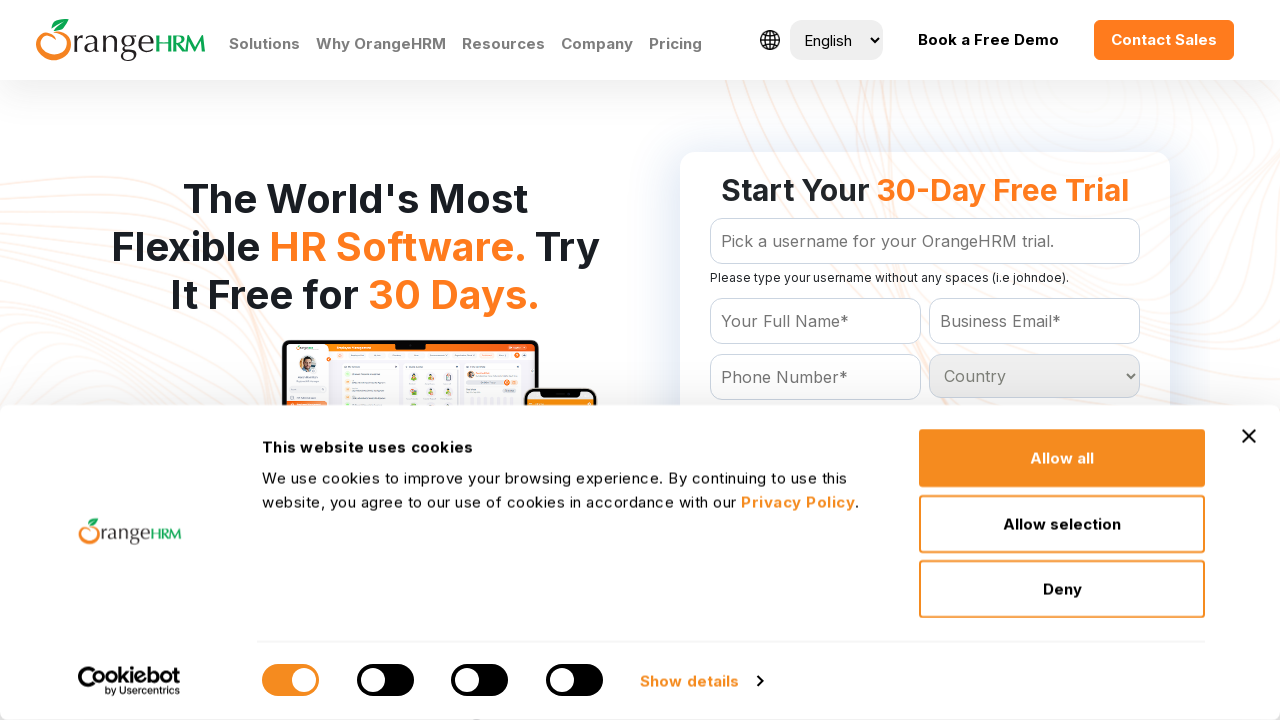

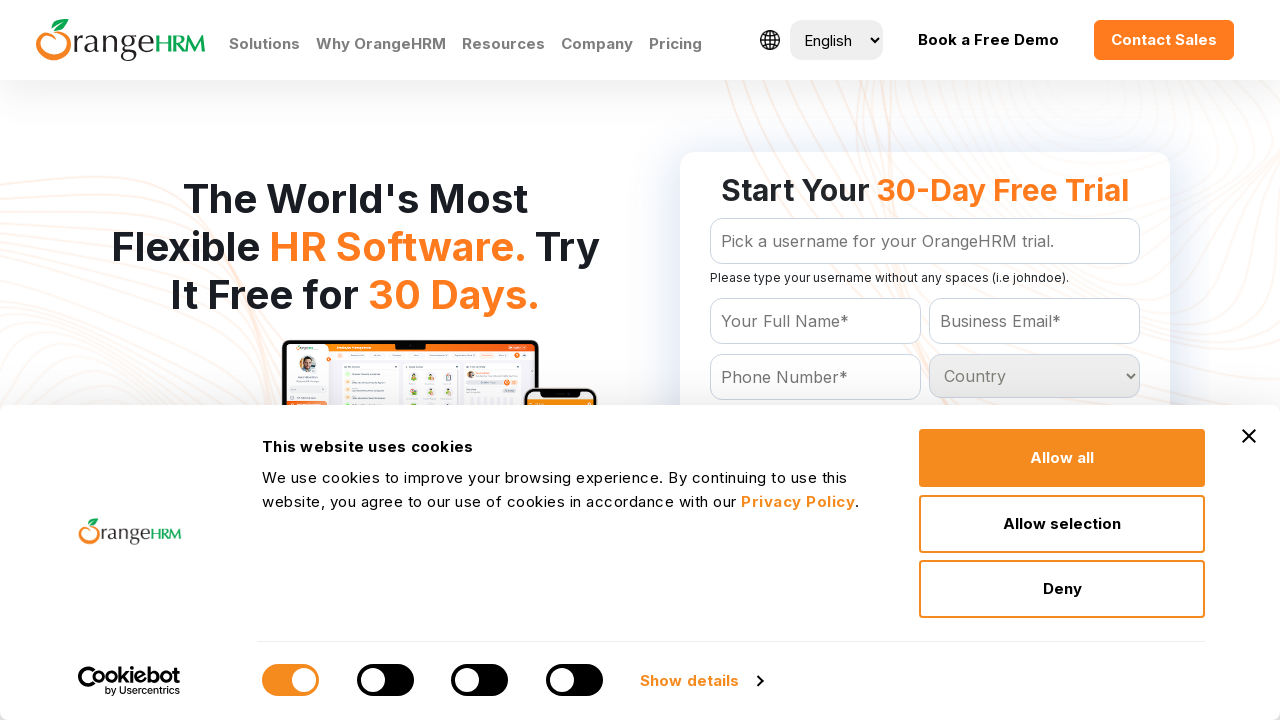